Tests that the text input field is cleared after adding a todo item.

Starting URL: https://demo.playwright.dev/todomvc

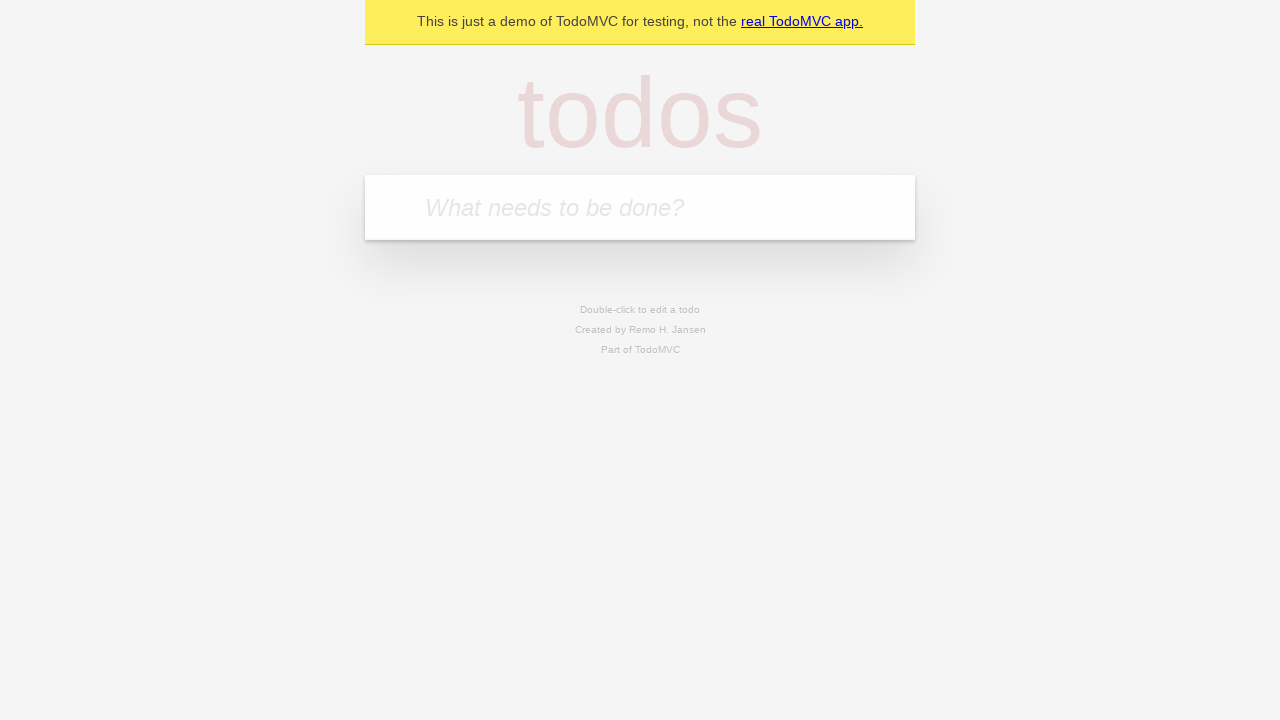

Filled new todo input field with 'buy some cheese' on .new-todo
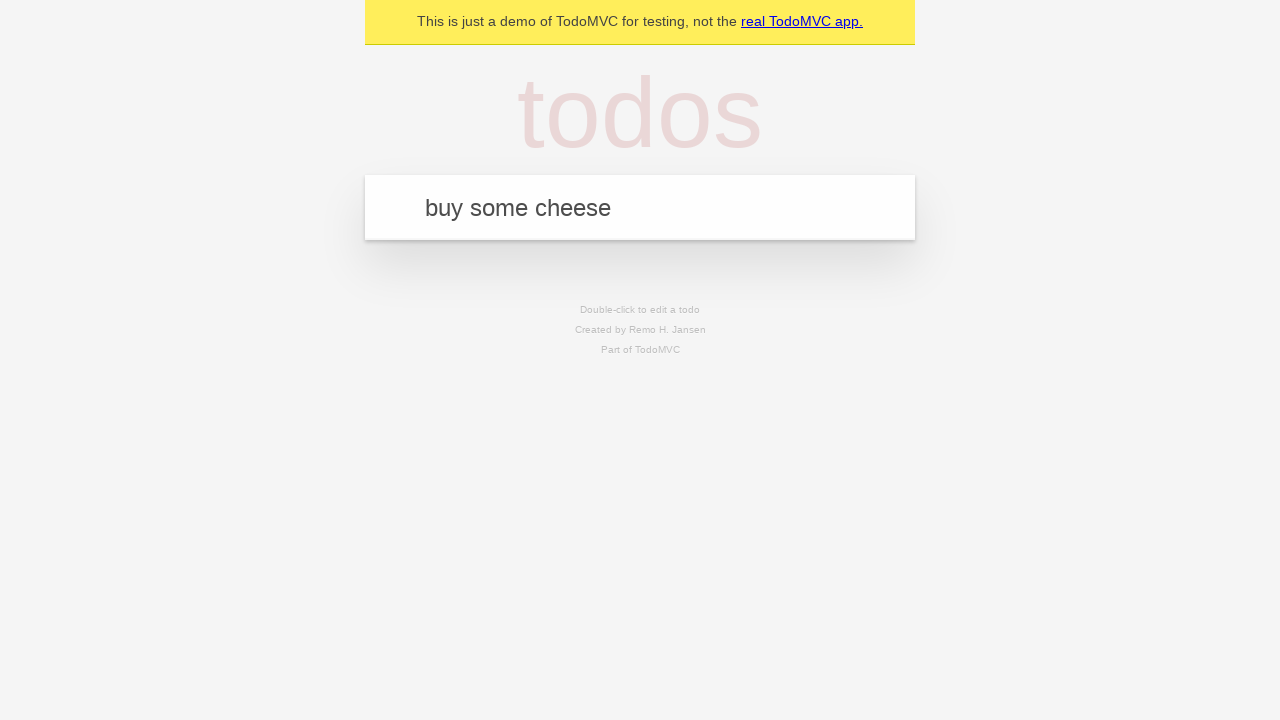

Pressed Enter to add the todo item on .new-todo
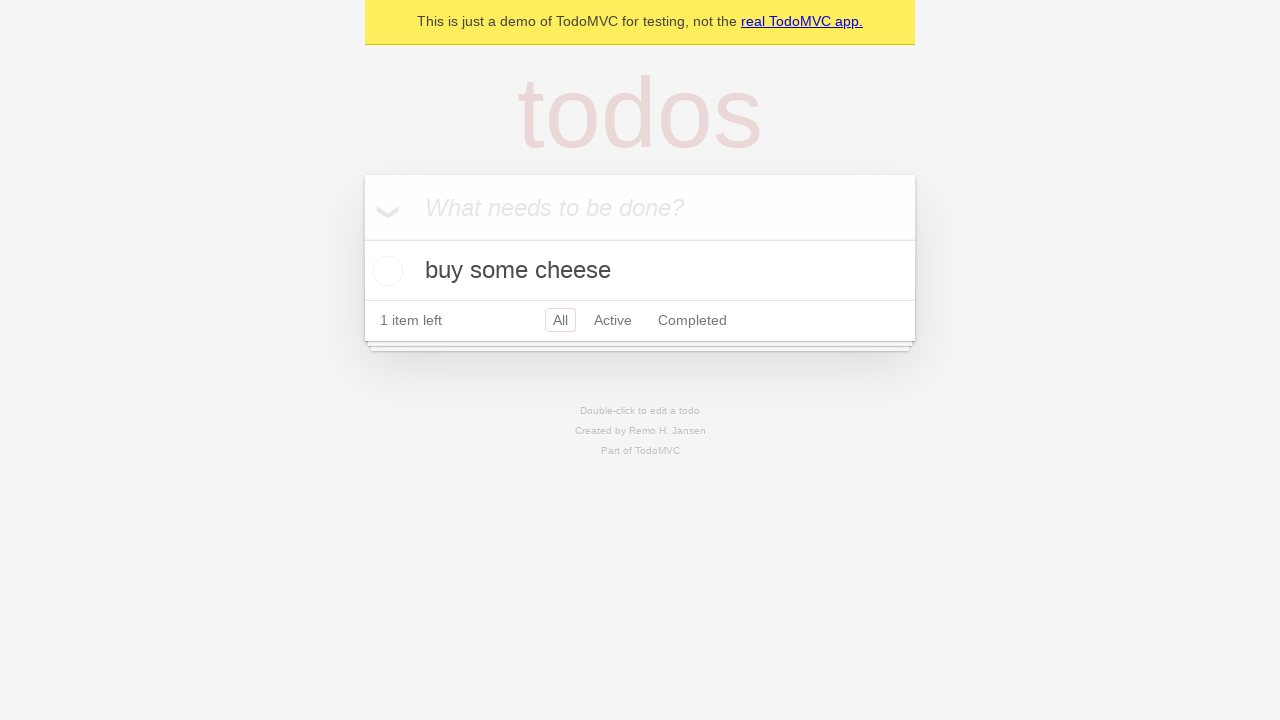

Waited for todo item to appear in list
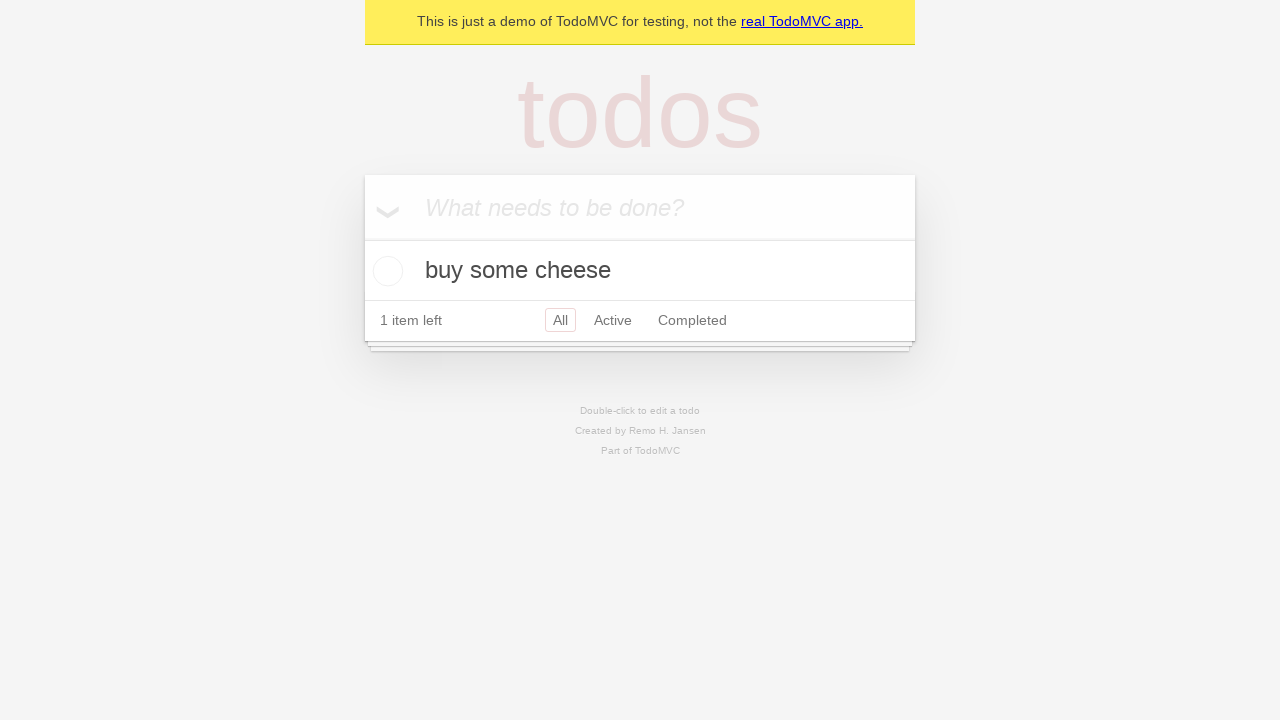

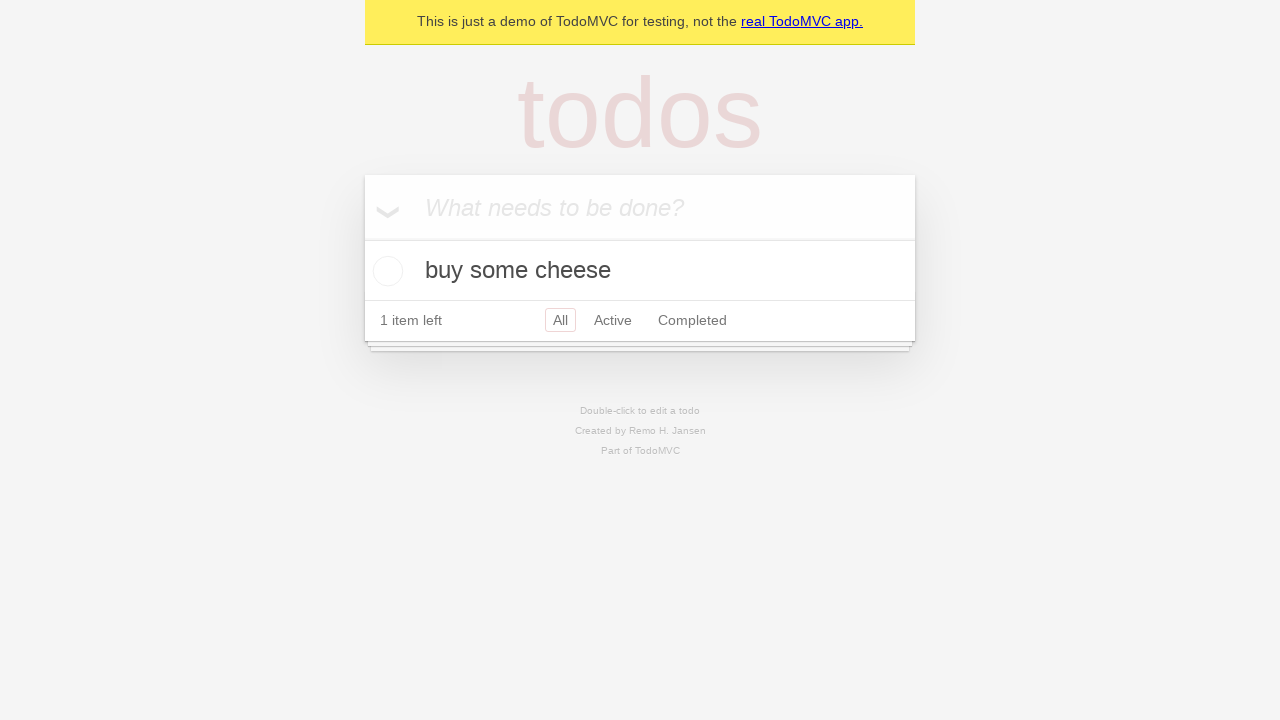